Tests the login form validation by entering only a username without a password, then verifying that the appropriate error message "Password is required" is displayed.

Starting URL: https://www.saucedemo.com/

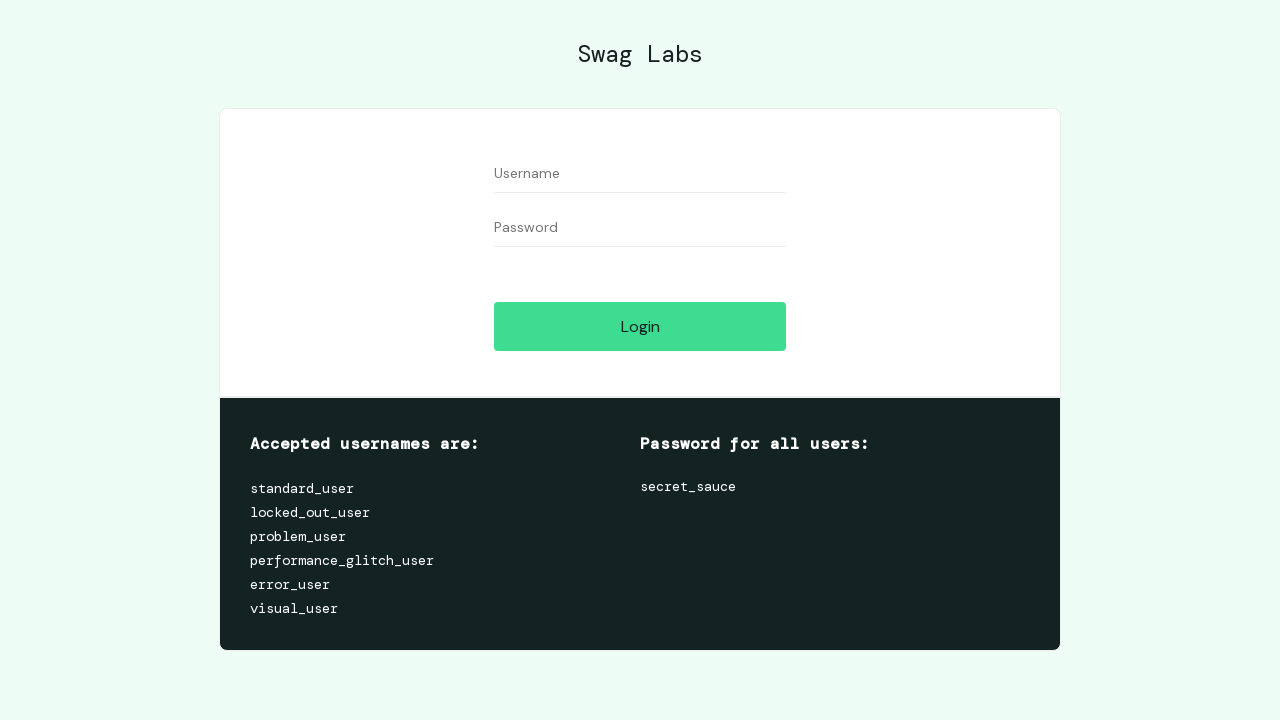

Set viewport size to 1270x822
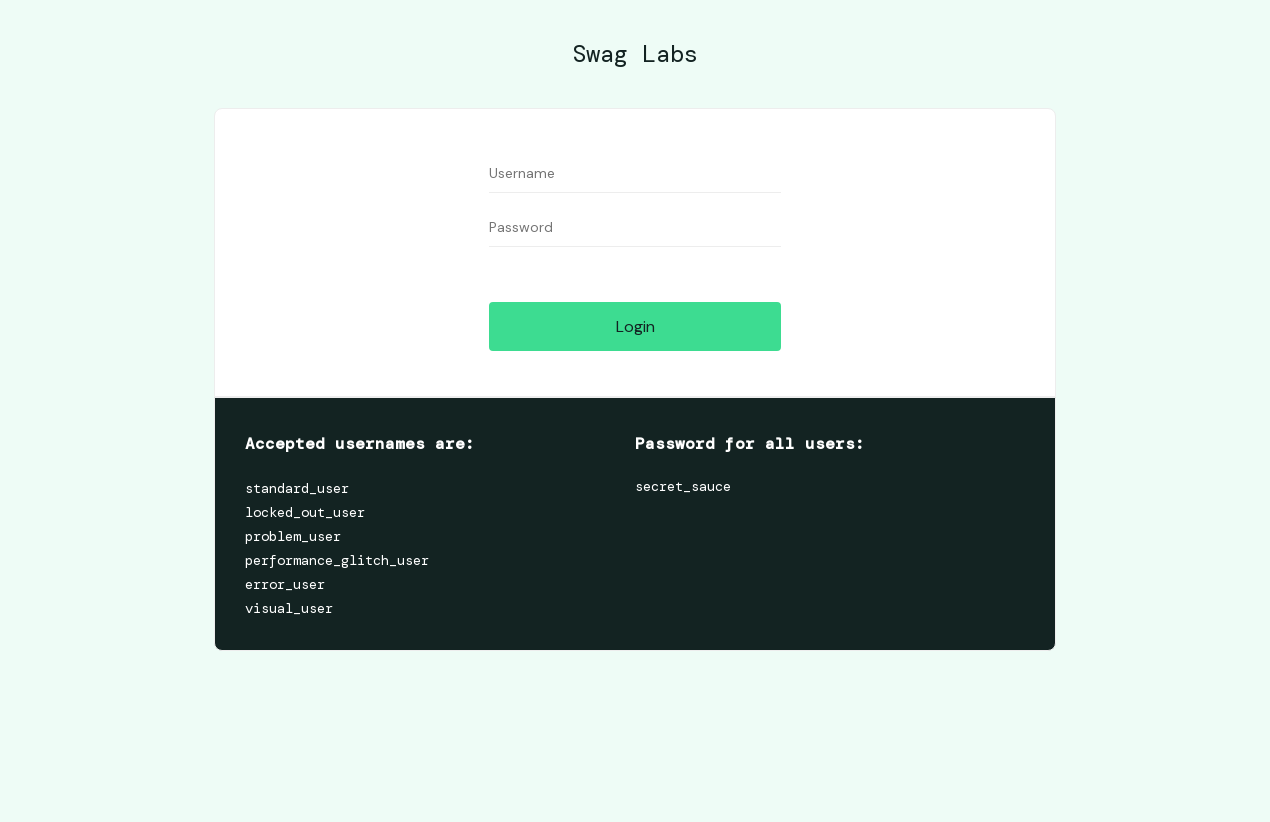

Clicked on username field at (635, 174) on [data-test='username']
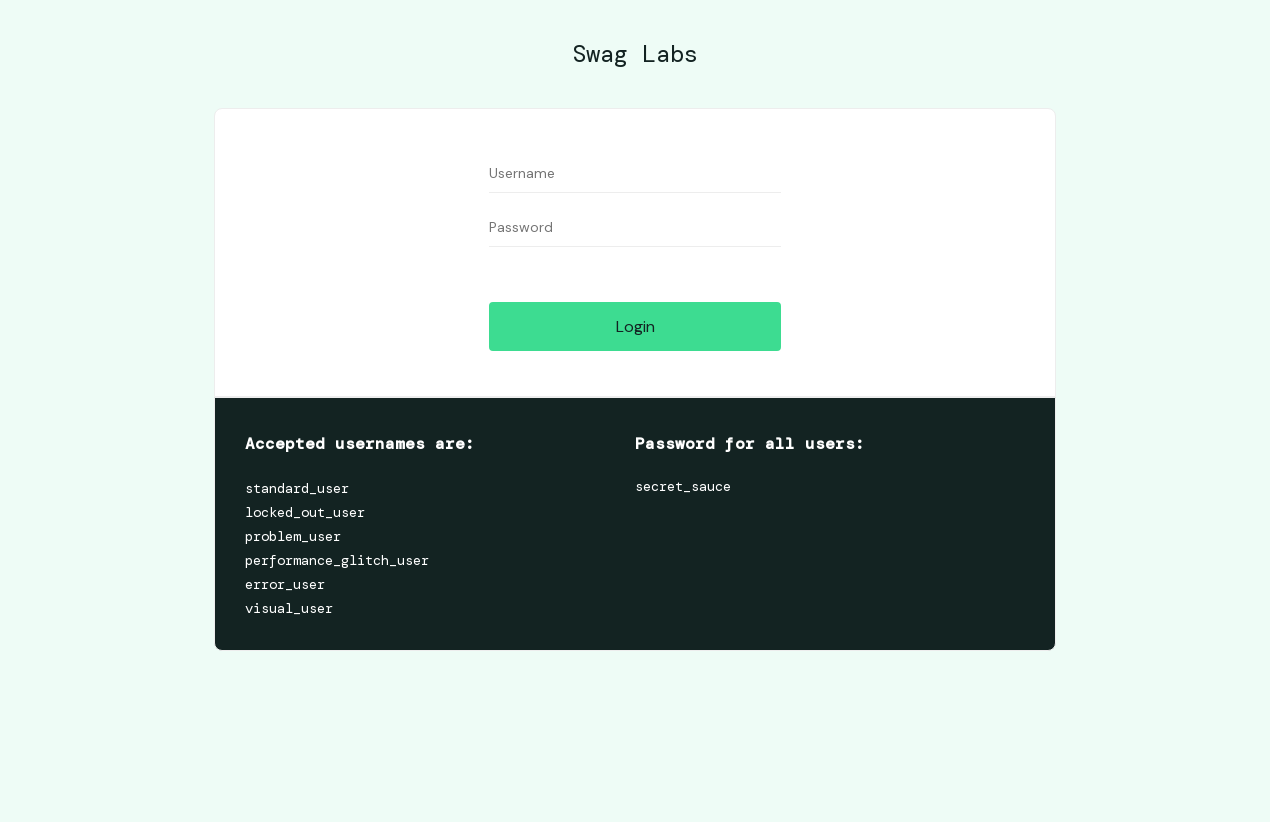

Entered 'standard_user' in username field on [data-test='username']
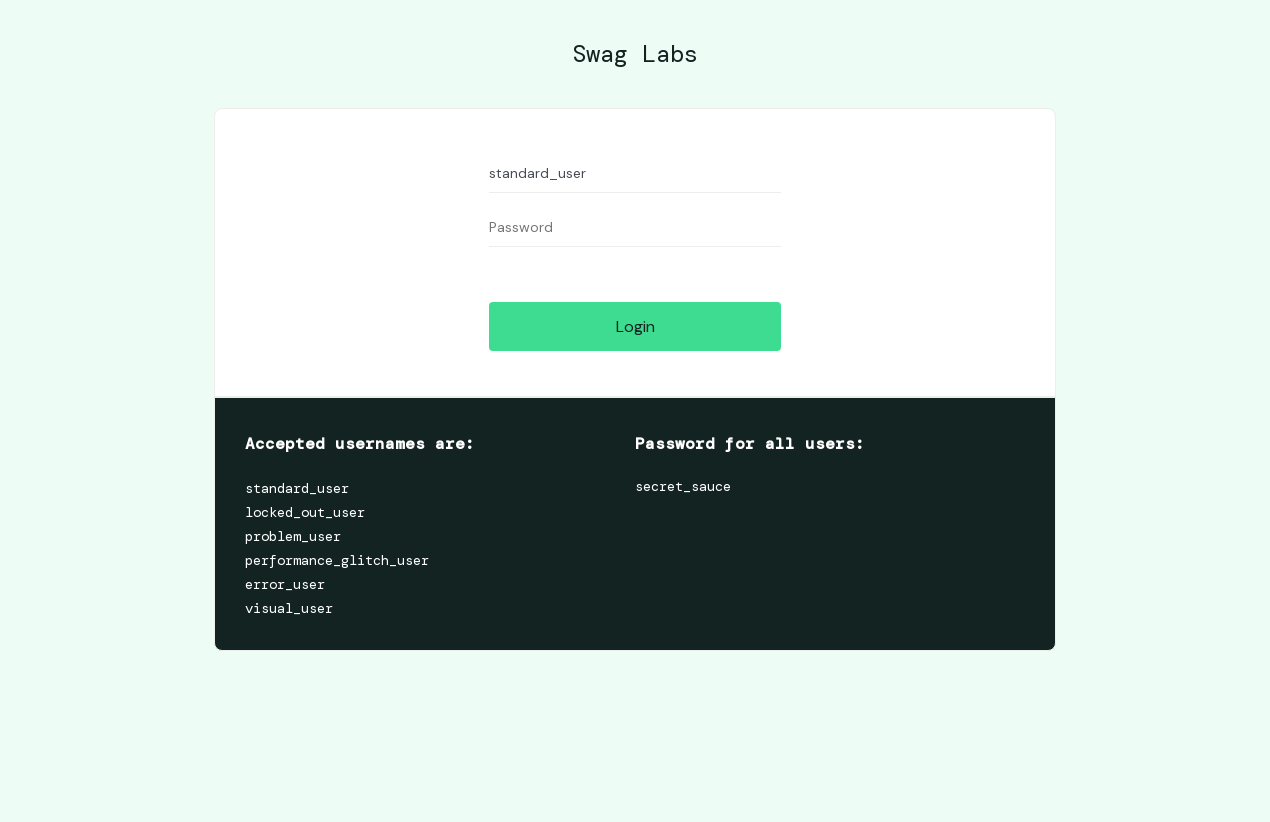

Clicked login button without entering password at (635, 326) on [data-test='login-button']
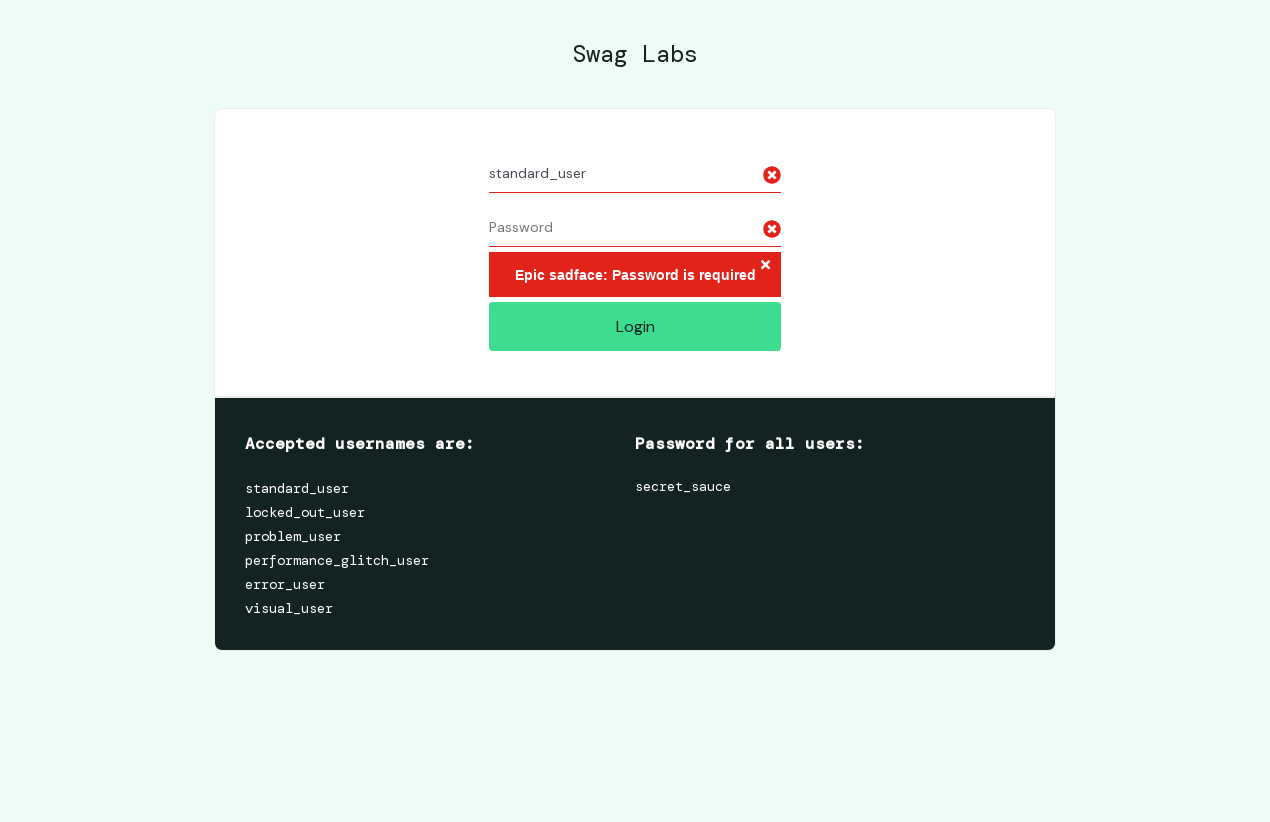

Error message container appeared
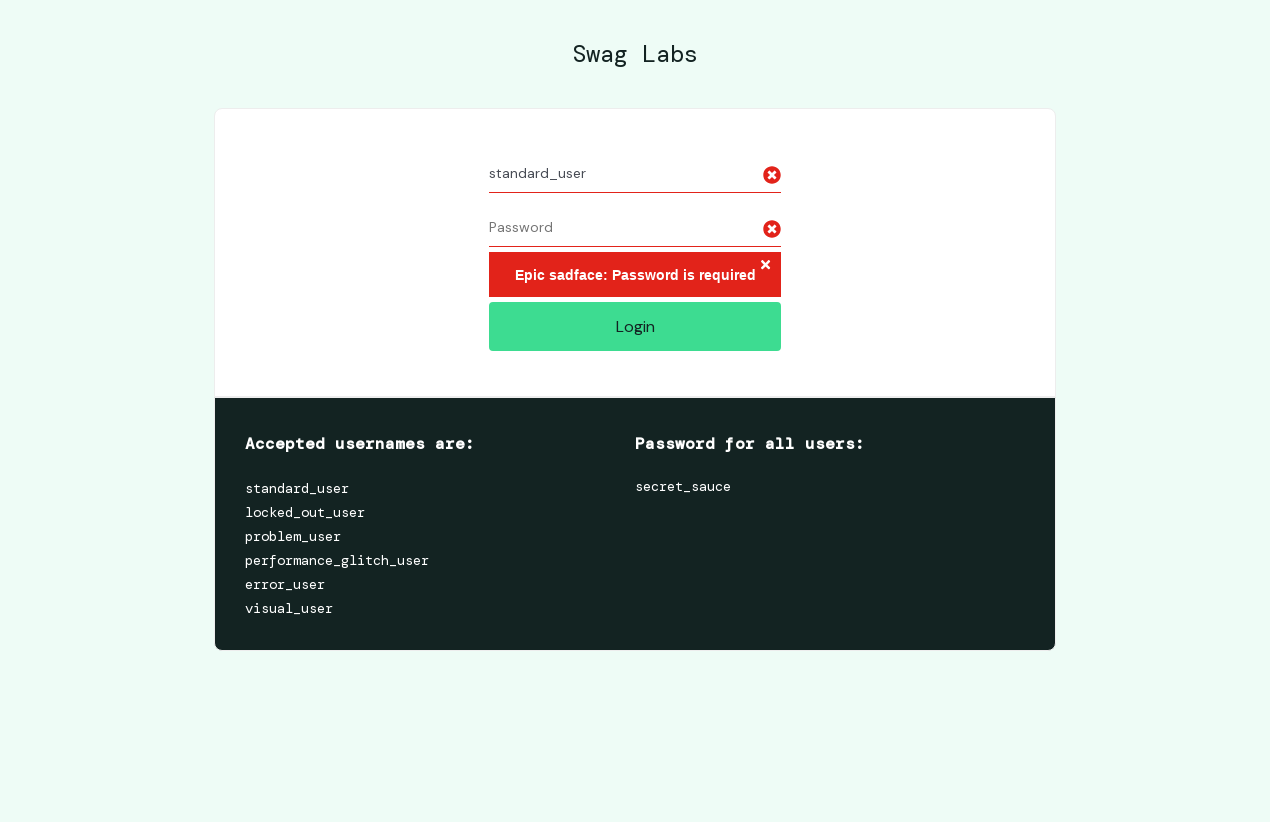

Verified error message displays 'Epic sadface: Password is required'
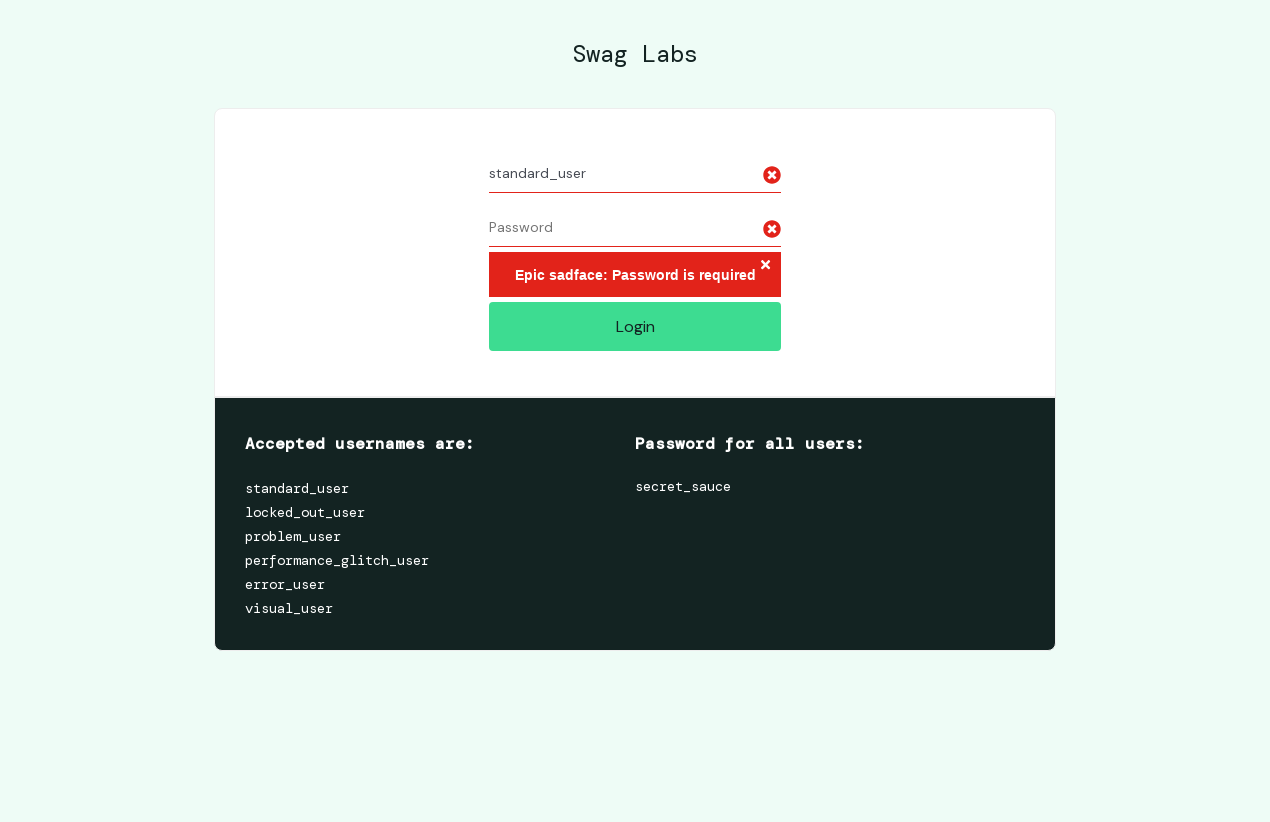

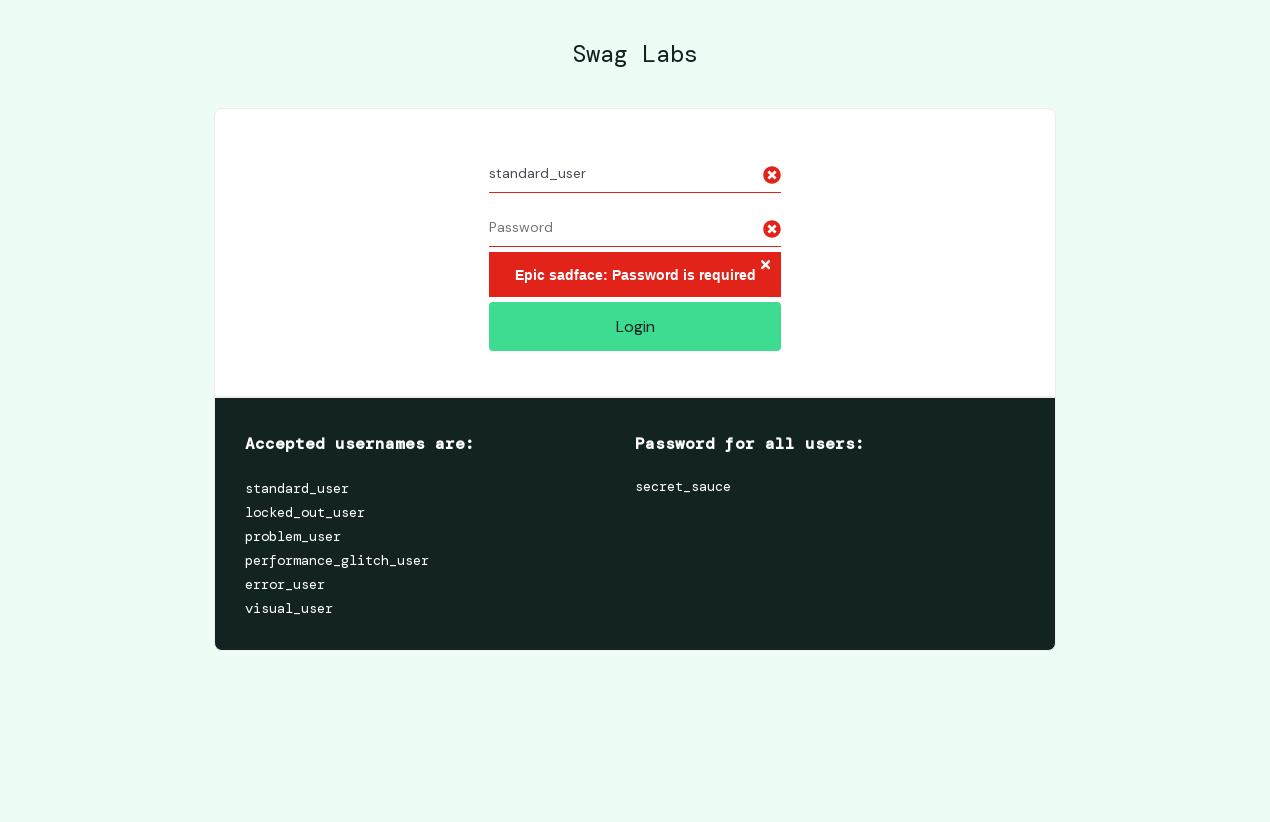